Tests form interaction by extracting a value from an element's custom attribute, performing a mathematical calculation on it, filling an input field with the result, checking two checkboxes, and submitting the form.

Starting URL: http://suninjuly.github.io/get_attribute.html

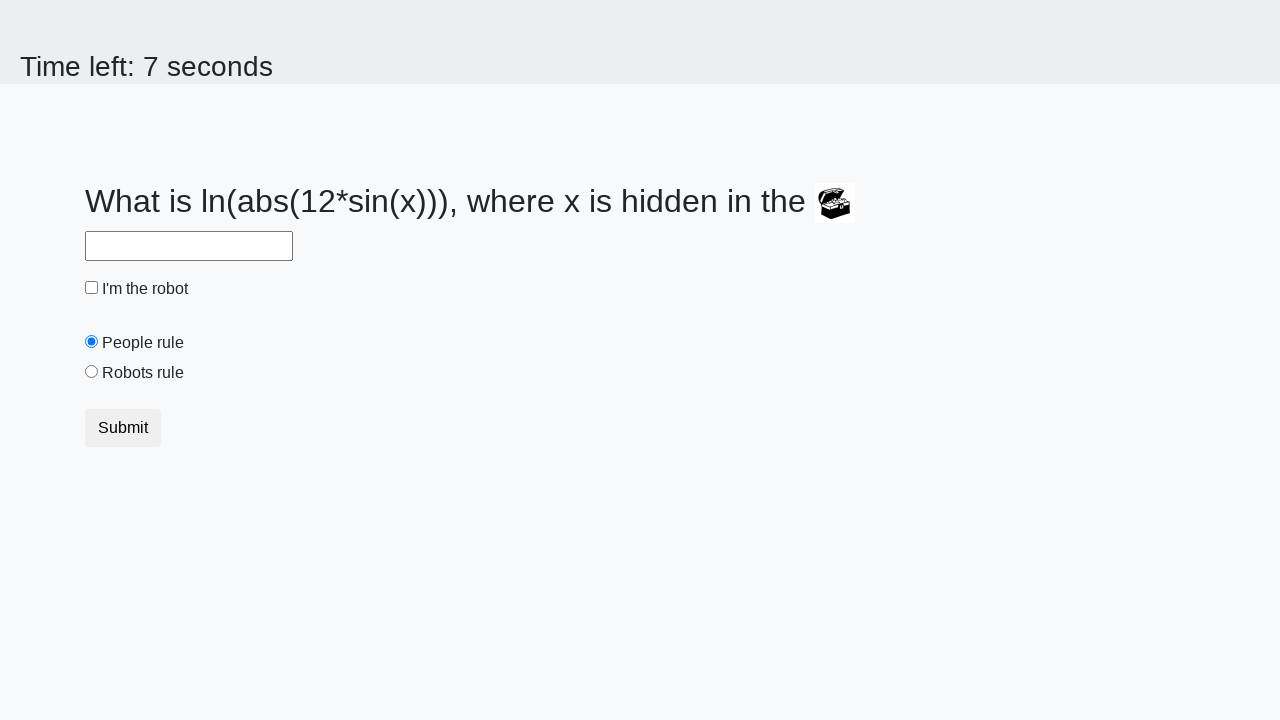

Extracted 'valuex' attribute from treasure element
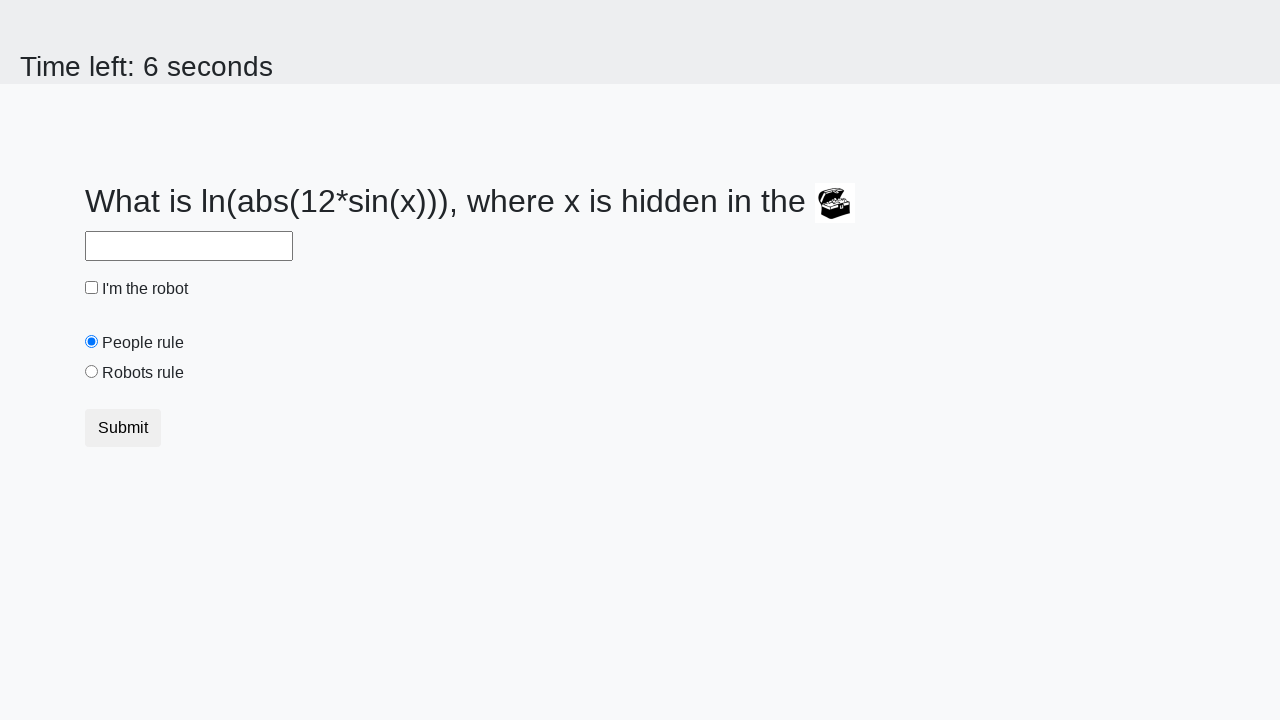

Calculated answer using logarithmic formula on extracted value
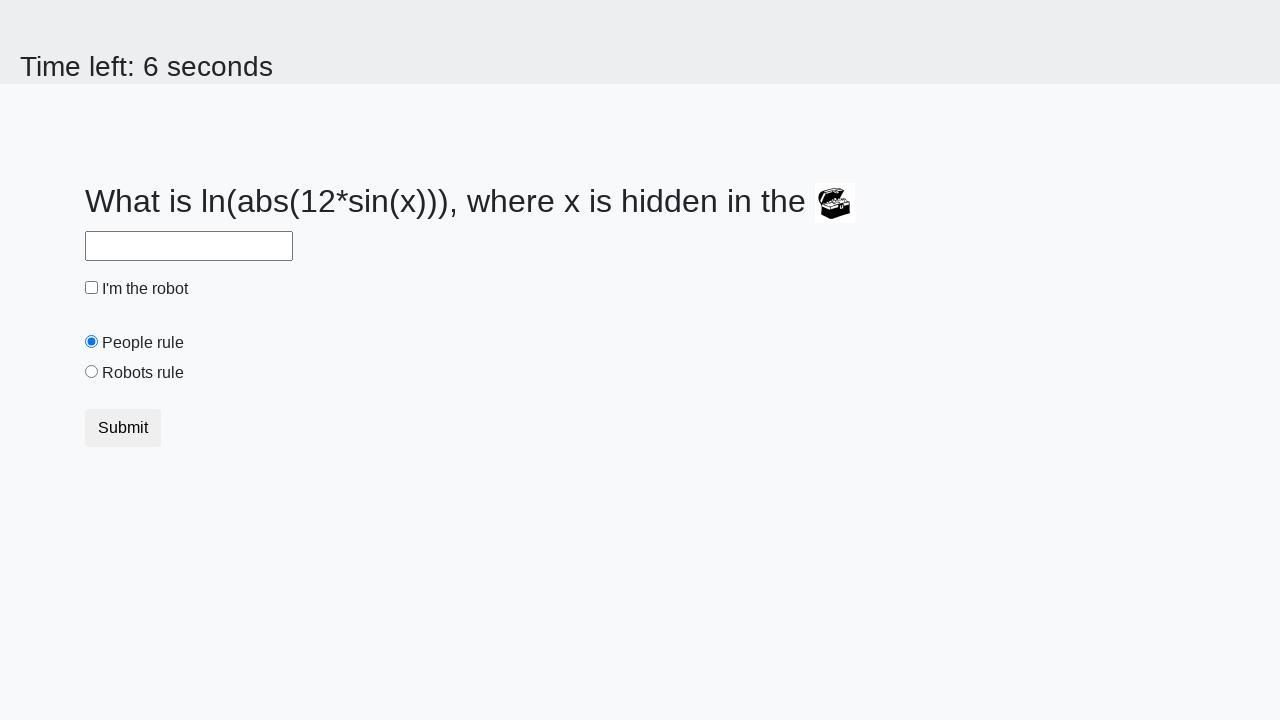

Filled answer field with calculated value on #answer
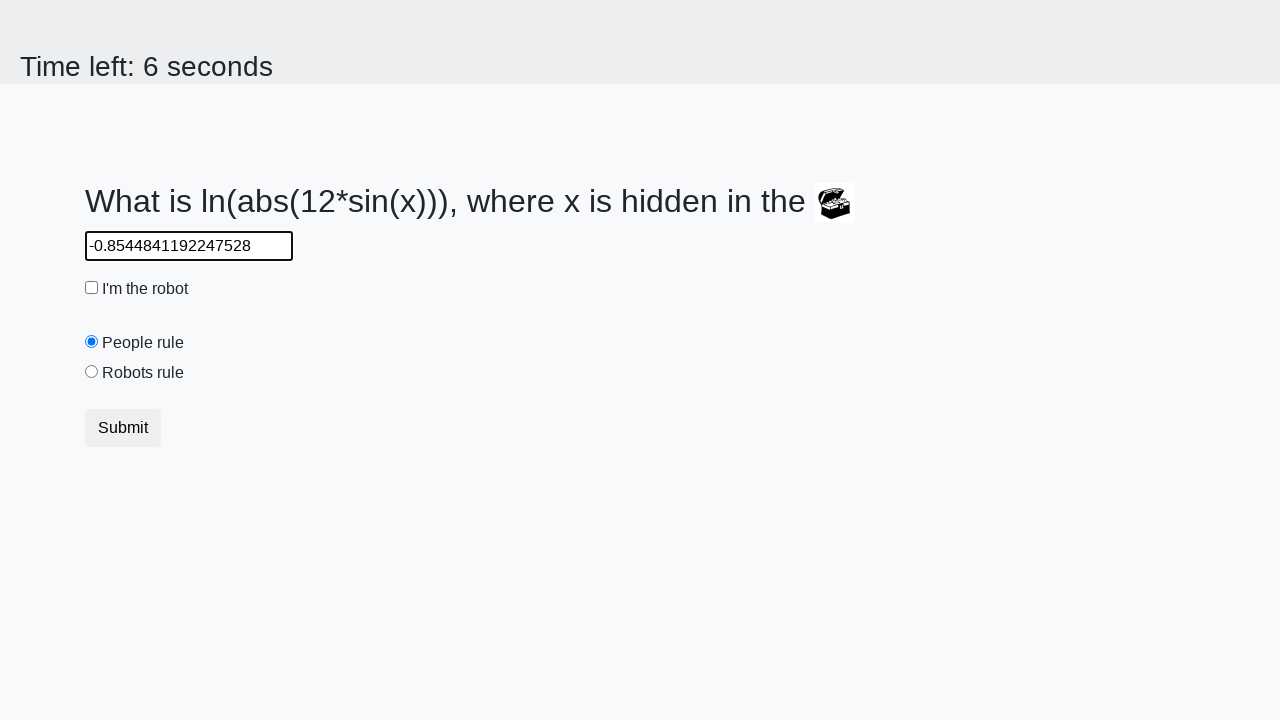

Checked the robot checkbox at (92, 288) on #robotCheckbox
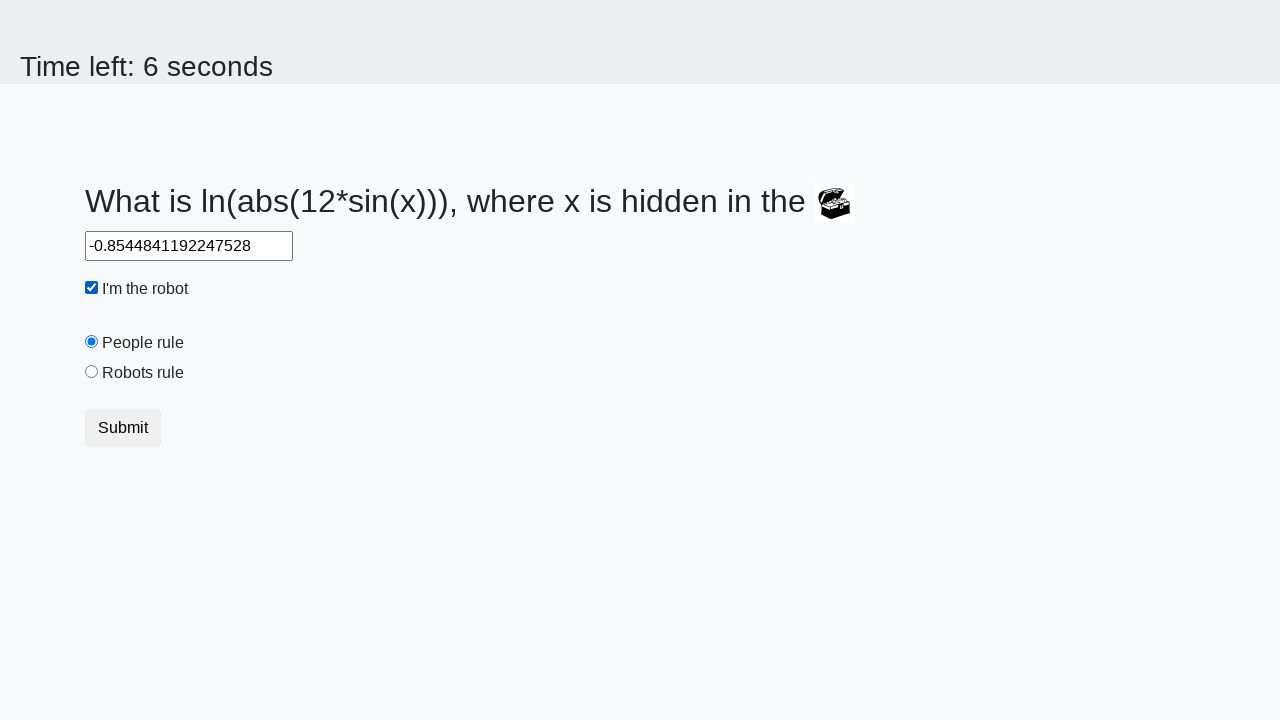

Checked the robots rule checkbox at (92, 372) on #robotsRule
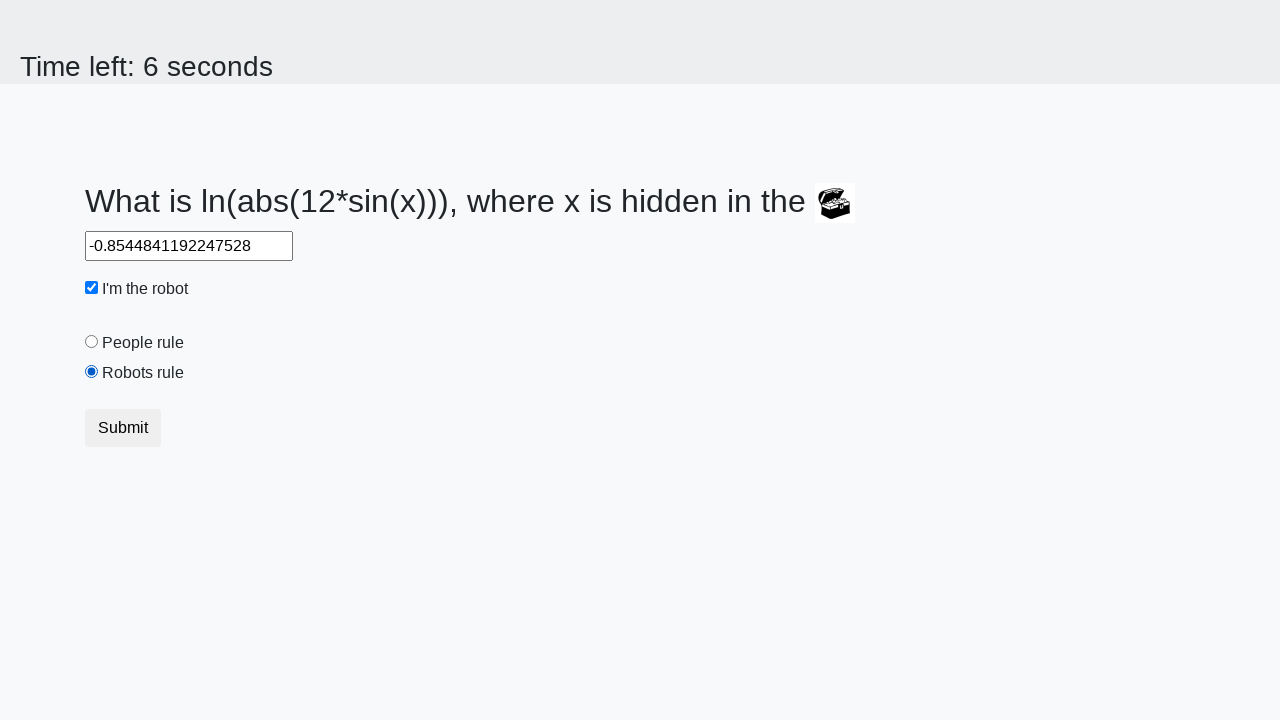

Submitted the form by clicking submit button at (123, 428) on button.btn
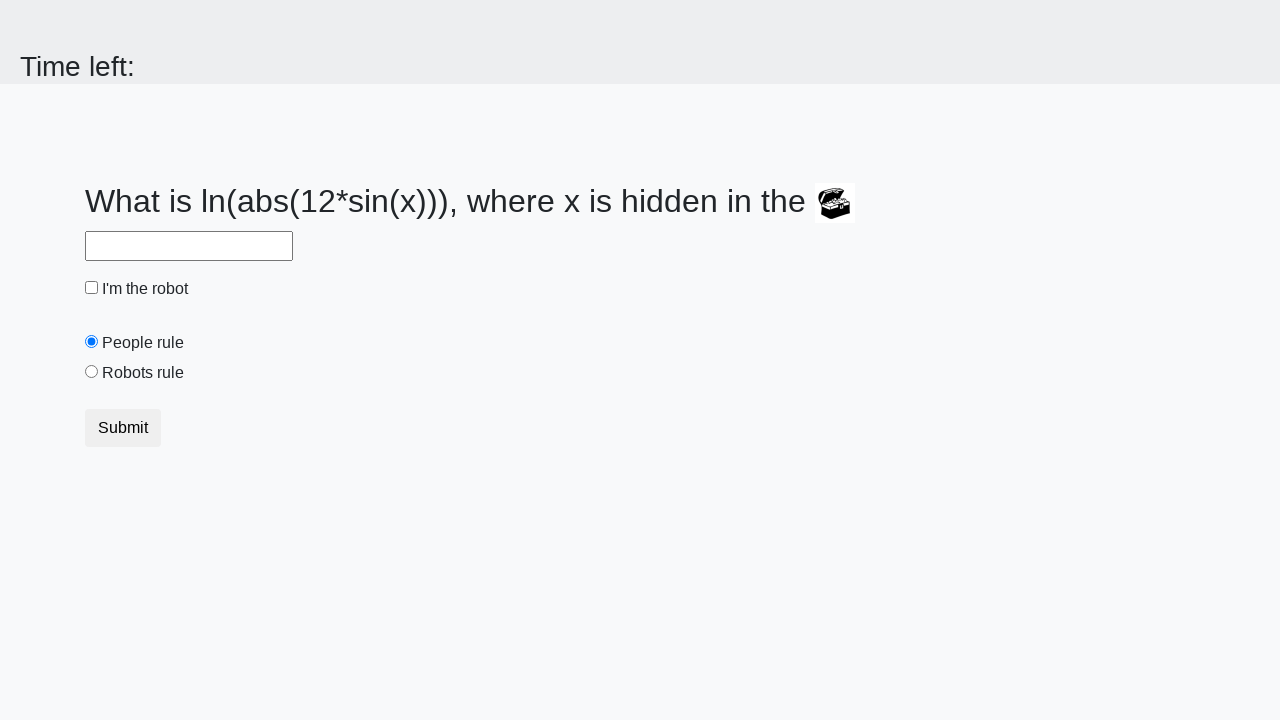

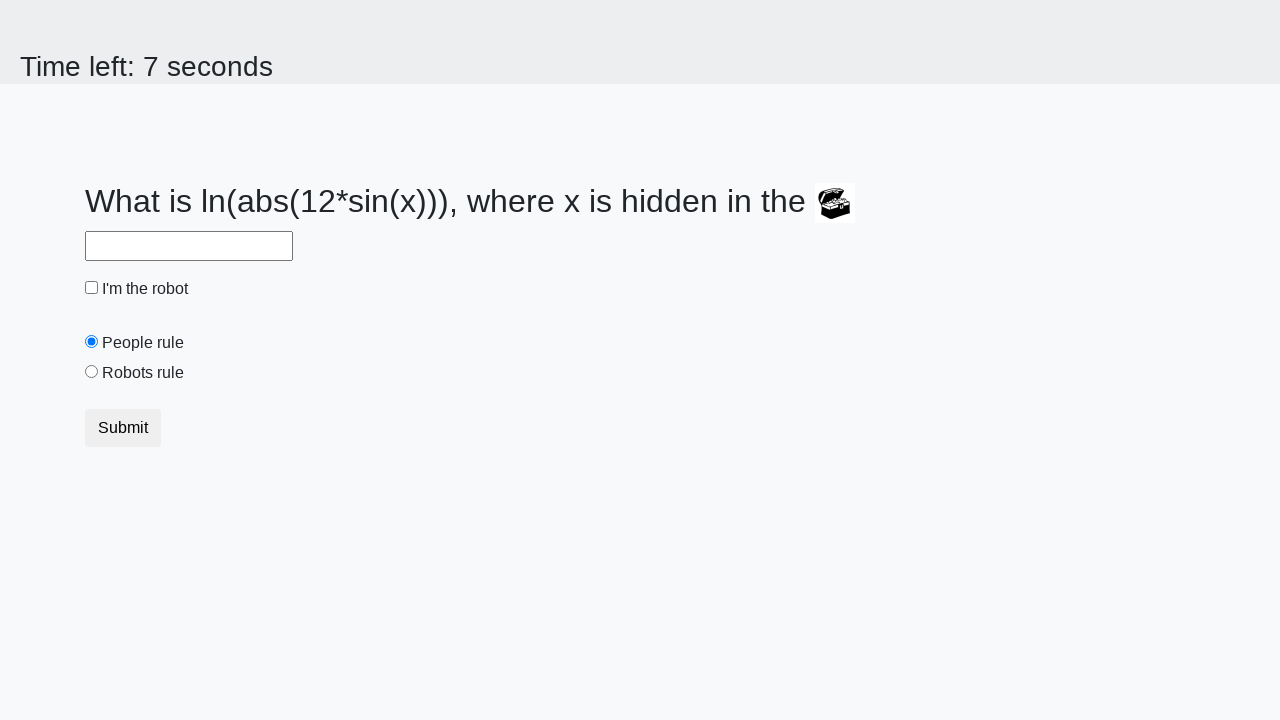